Tests Bootstrap dropdown functionality by clicking the dropdown button and selecting "Another action" option from the menu

Starting URL: https://getbootstrap.com/docs/4.0/components/dropdowns/

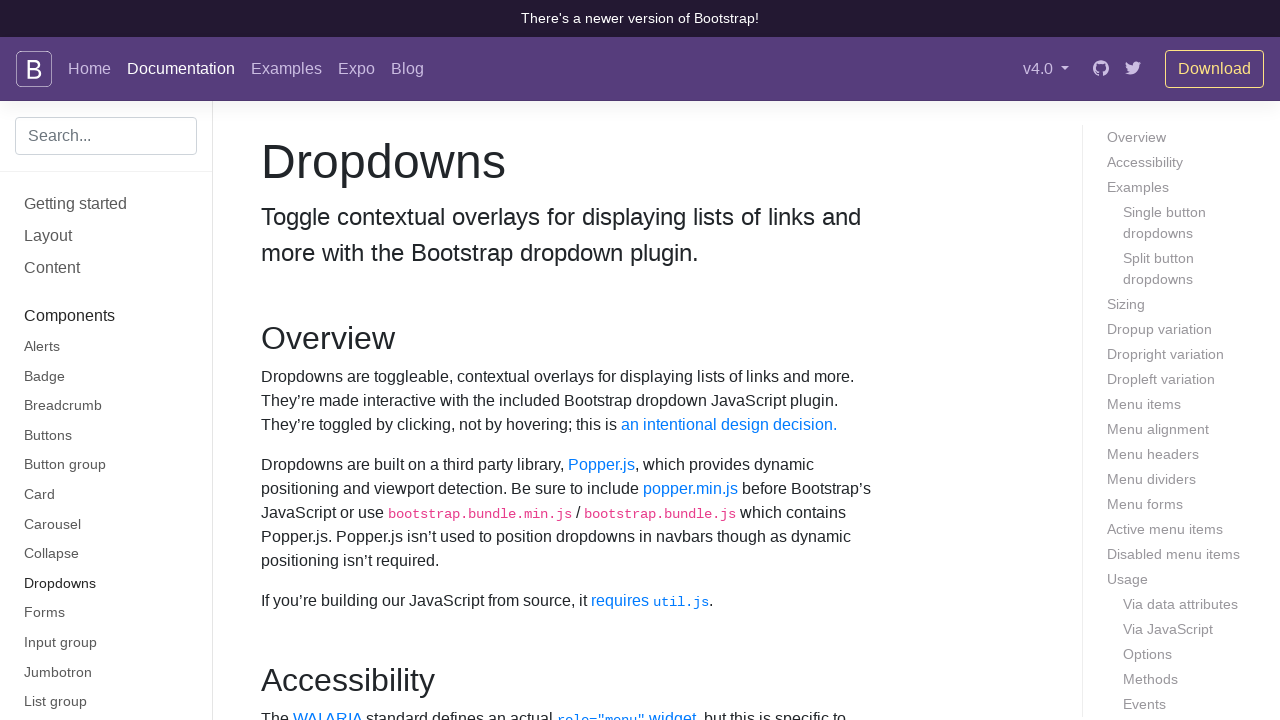

Clicked the dropdown button to open the menu at (370, 360) on button#dropdownMenuButton.btn.btn-secondary.dropdown-toggle
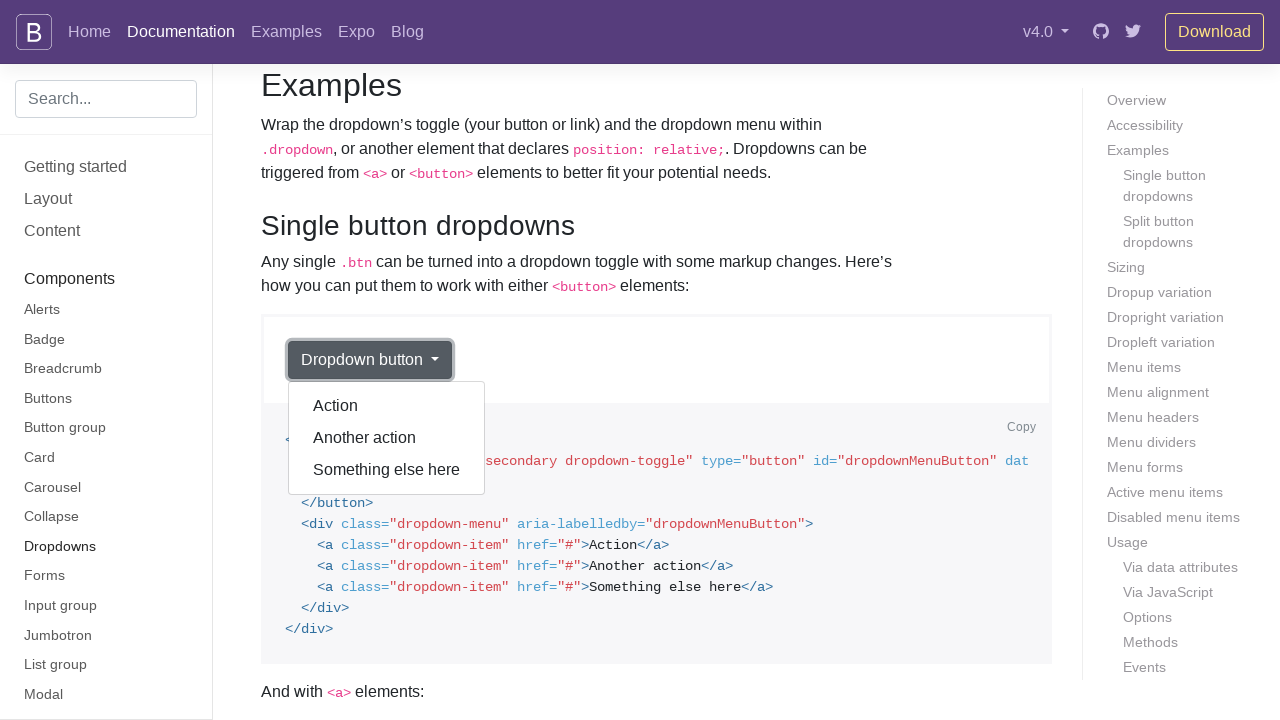

Dropdown menu became visible
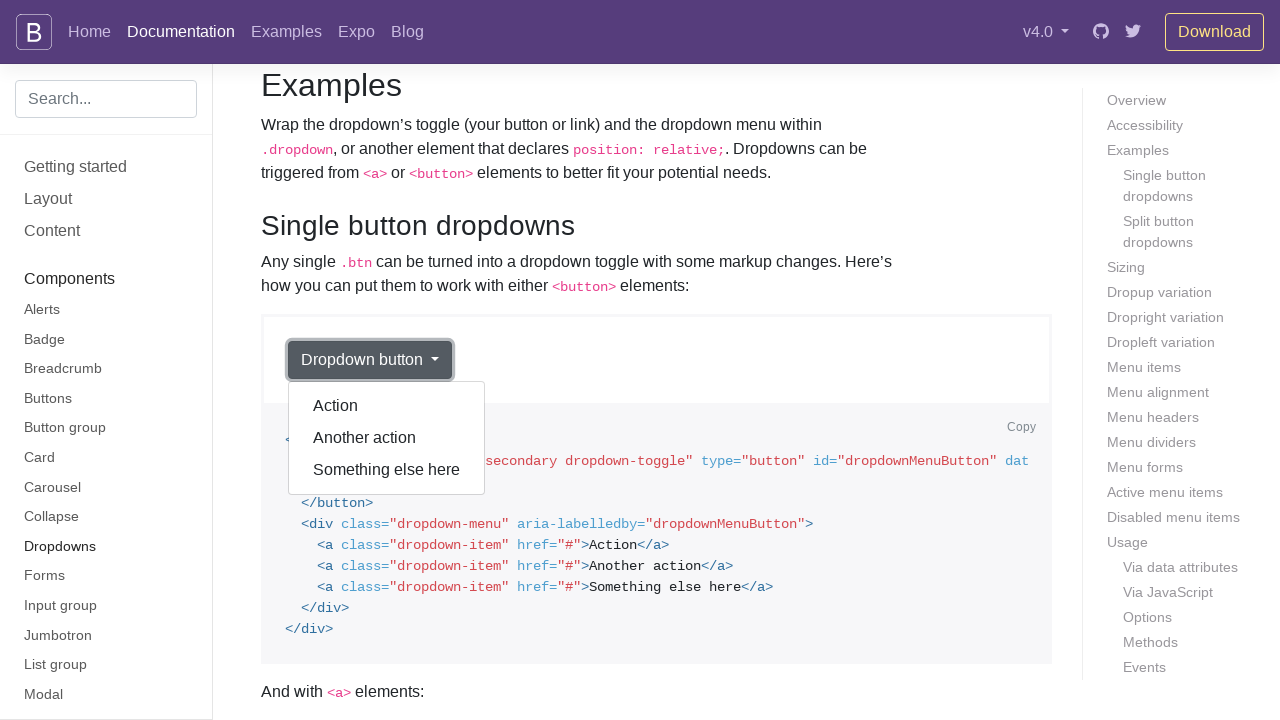

Retrieved all dropdown options
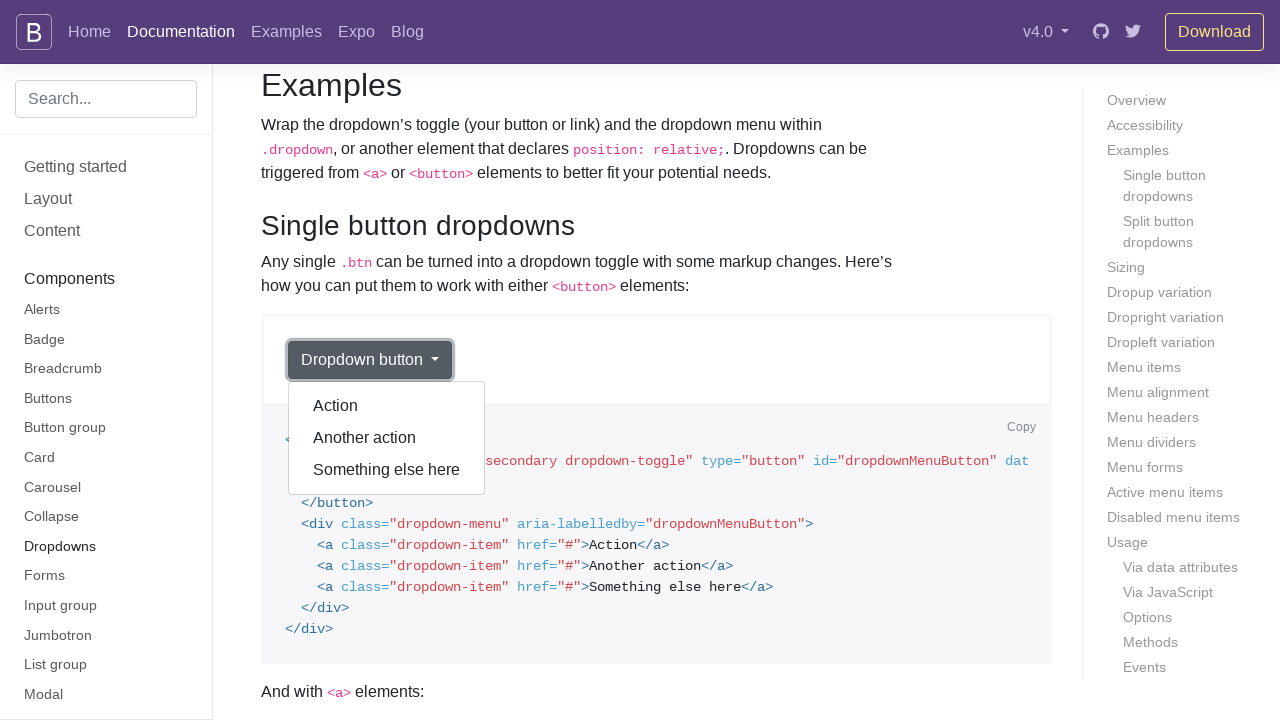

Clicked 'Another action' option from the dropdown menu at (387, 438) on div.dropdown-menu.show a >> nth=1
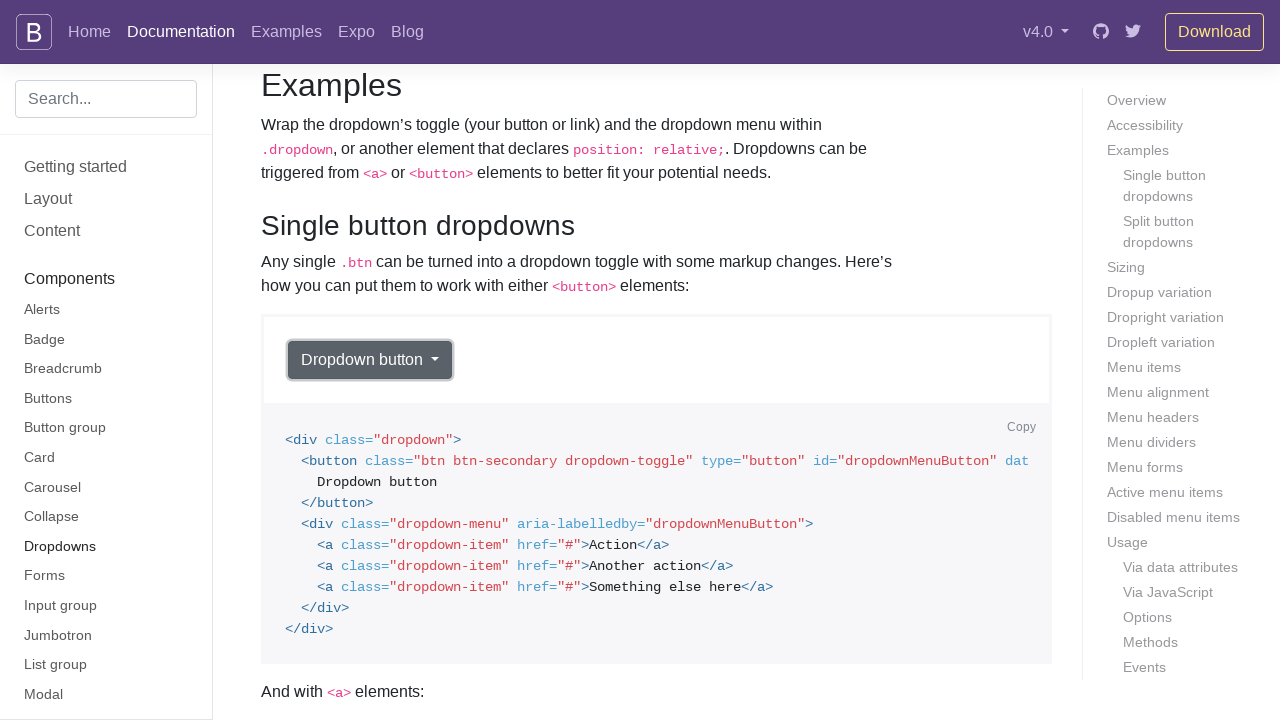

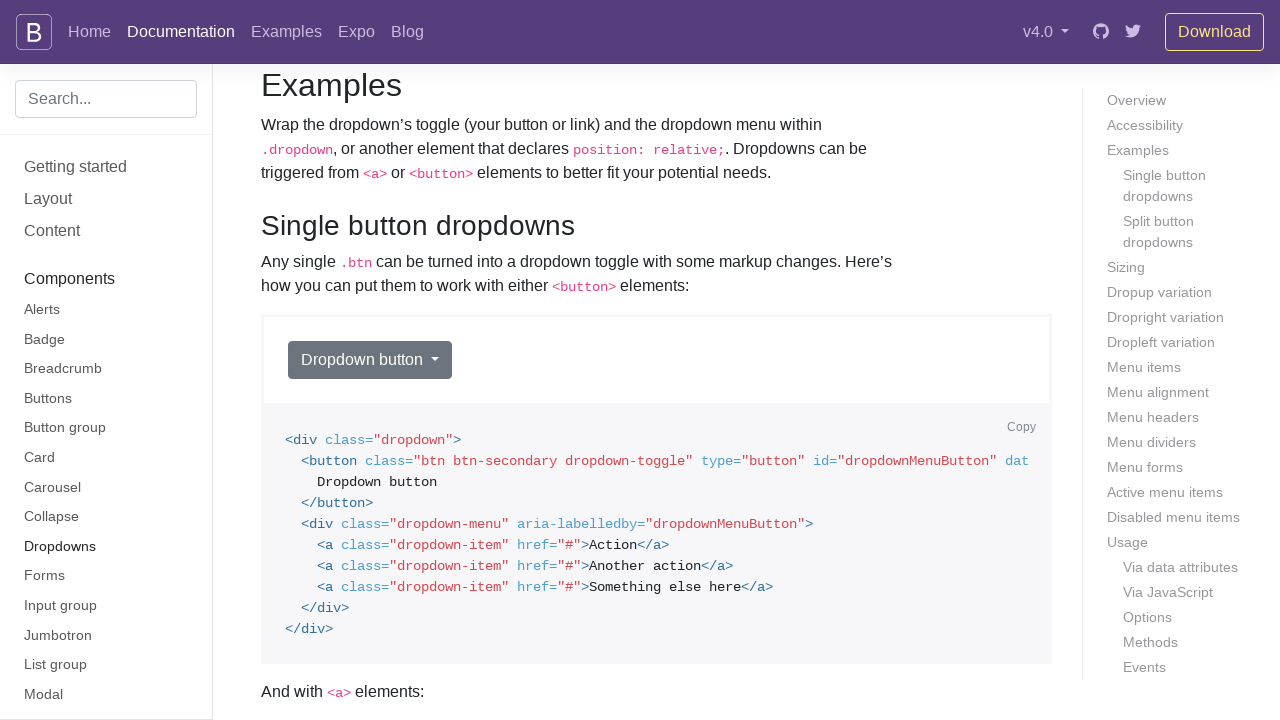